Tests multi-city car rental search by selecting multi-city option, adding additional destination and filling all required fields

Starting URL: https://www.clearcarrental.com/

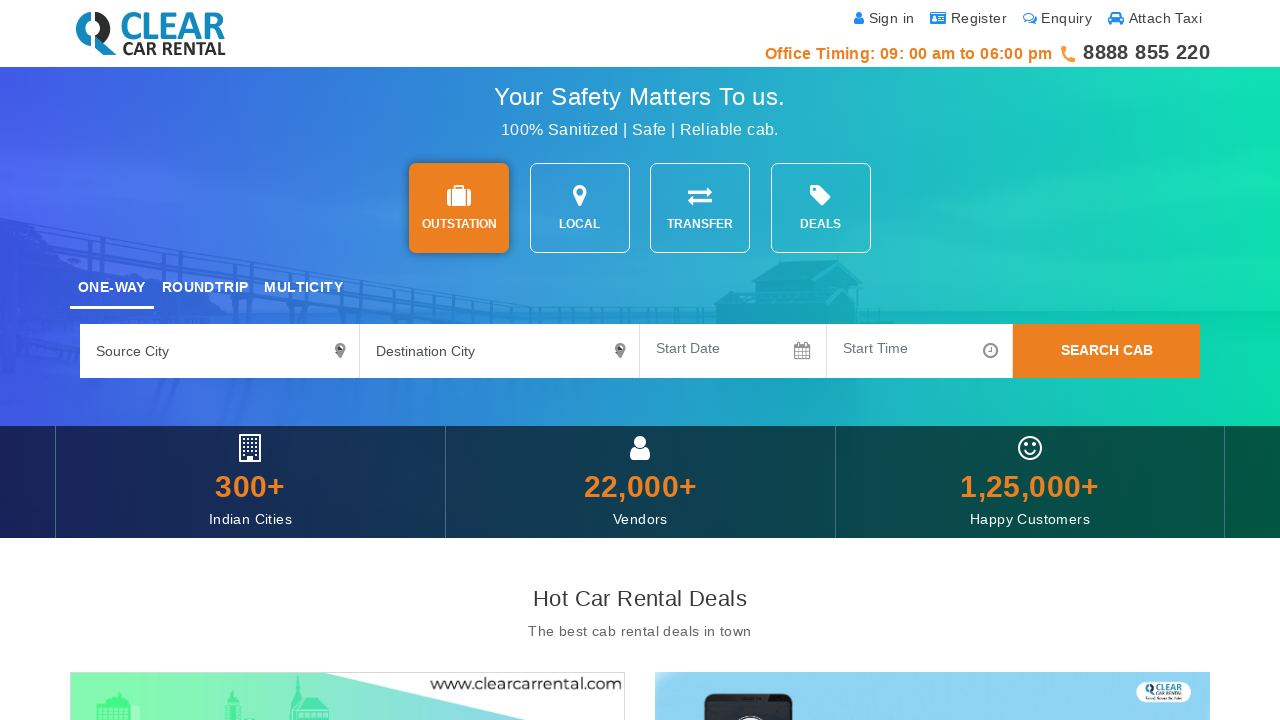

Selected multi-city trip option at (304, 289) on #tripOpt3
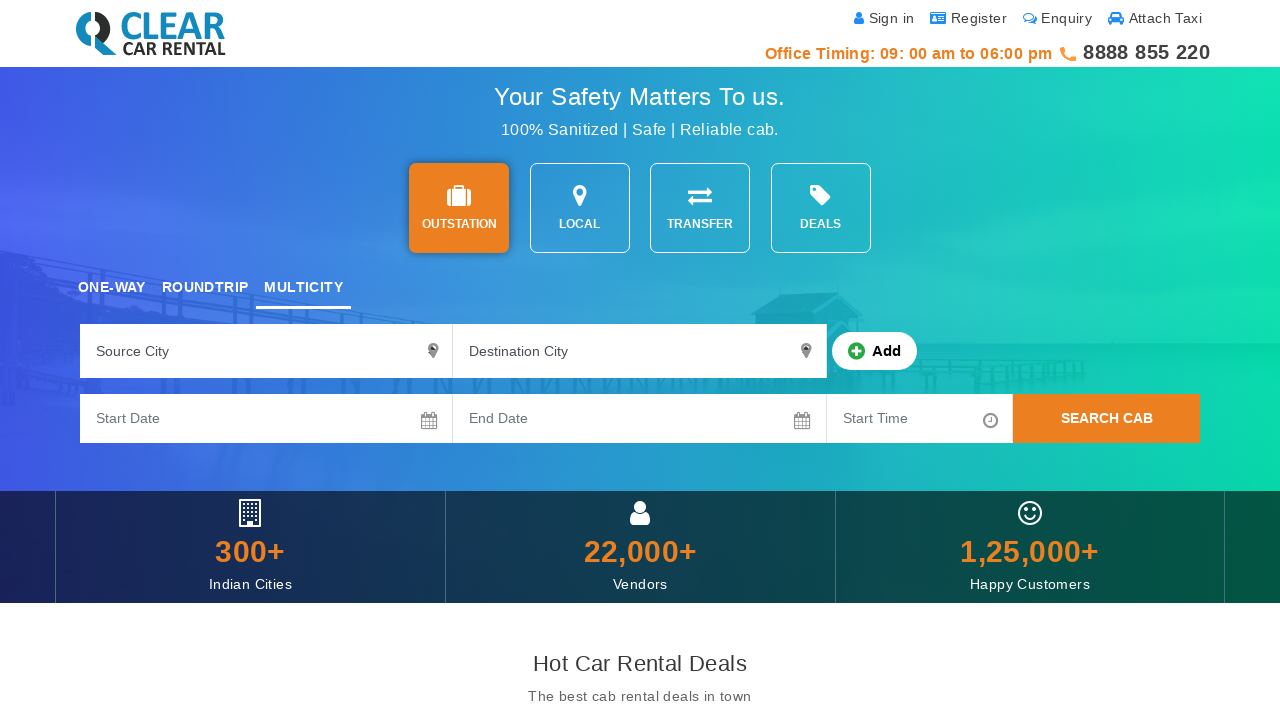

Filled source city with 'Indore' on #sourceCity4
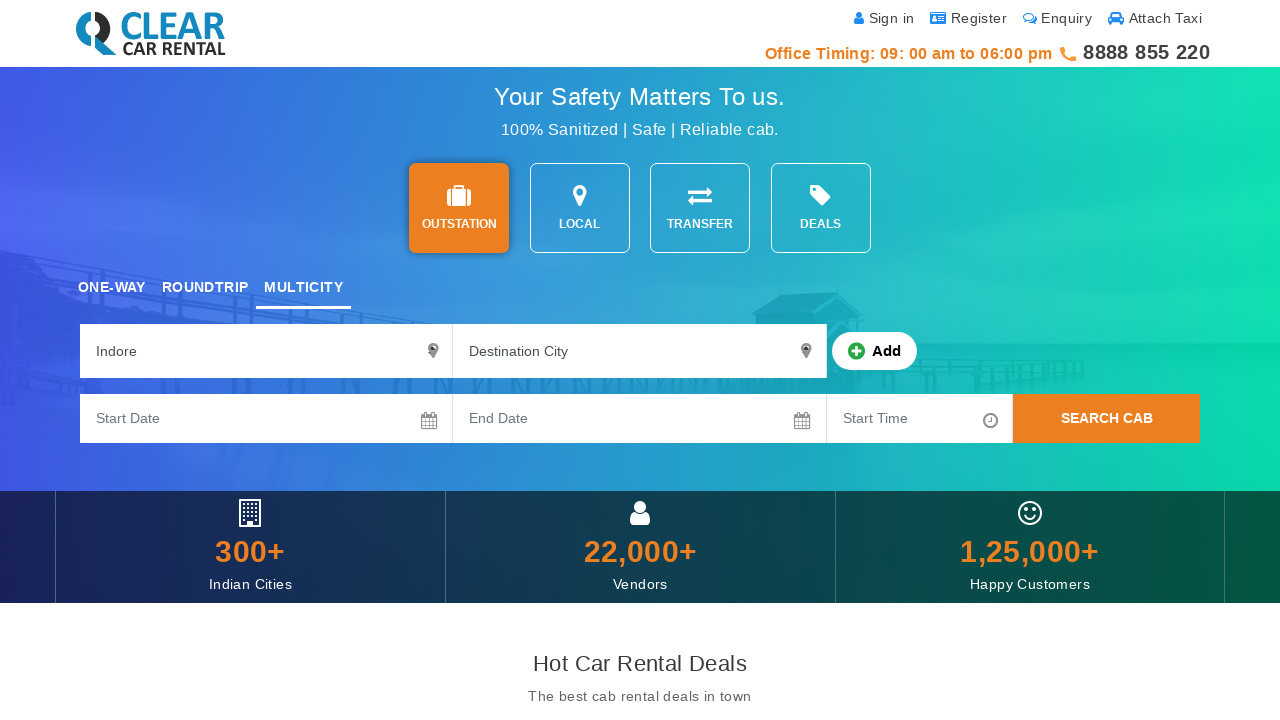

Filled first destination city with 'Delhi' on #destinationCity4
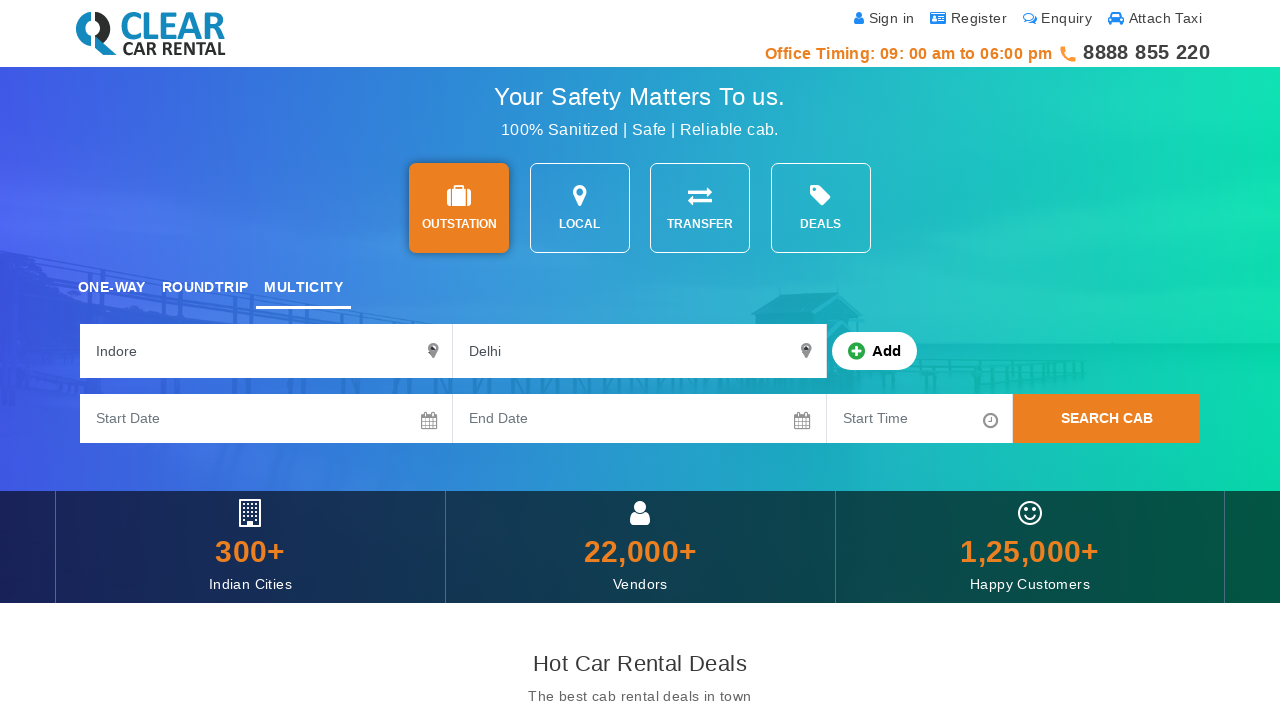

Clicked button to add another destination city at (874, 351) on button[class="AddRemoveBtn"]
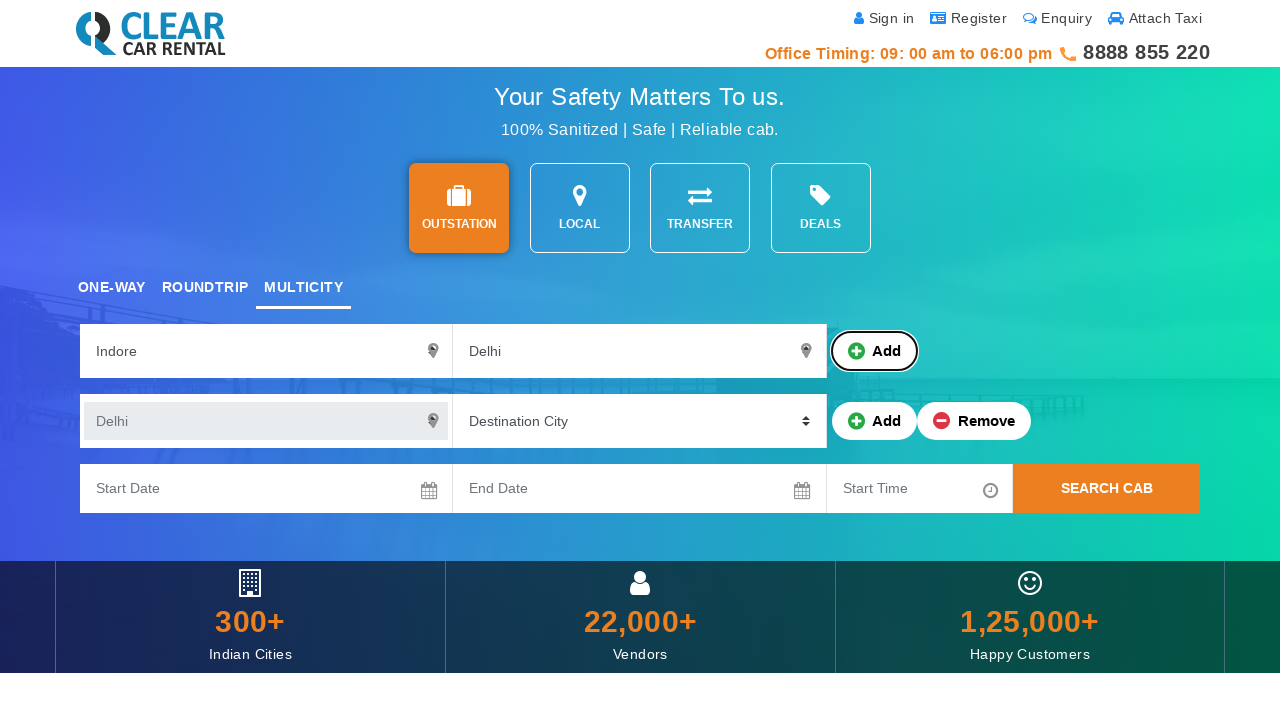

Filled second destination city with 'Chandigarh' on #destinationCity5
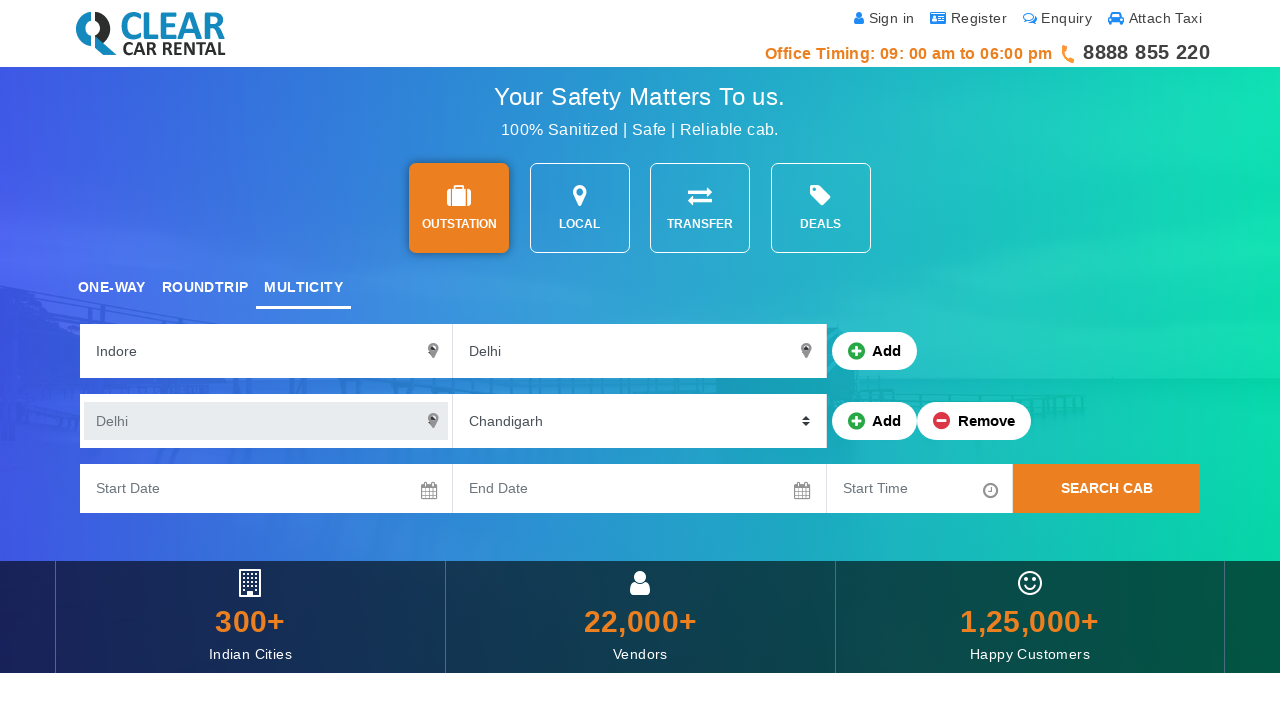

Filled first date with '10-09-2024' on #datepicker
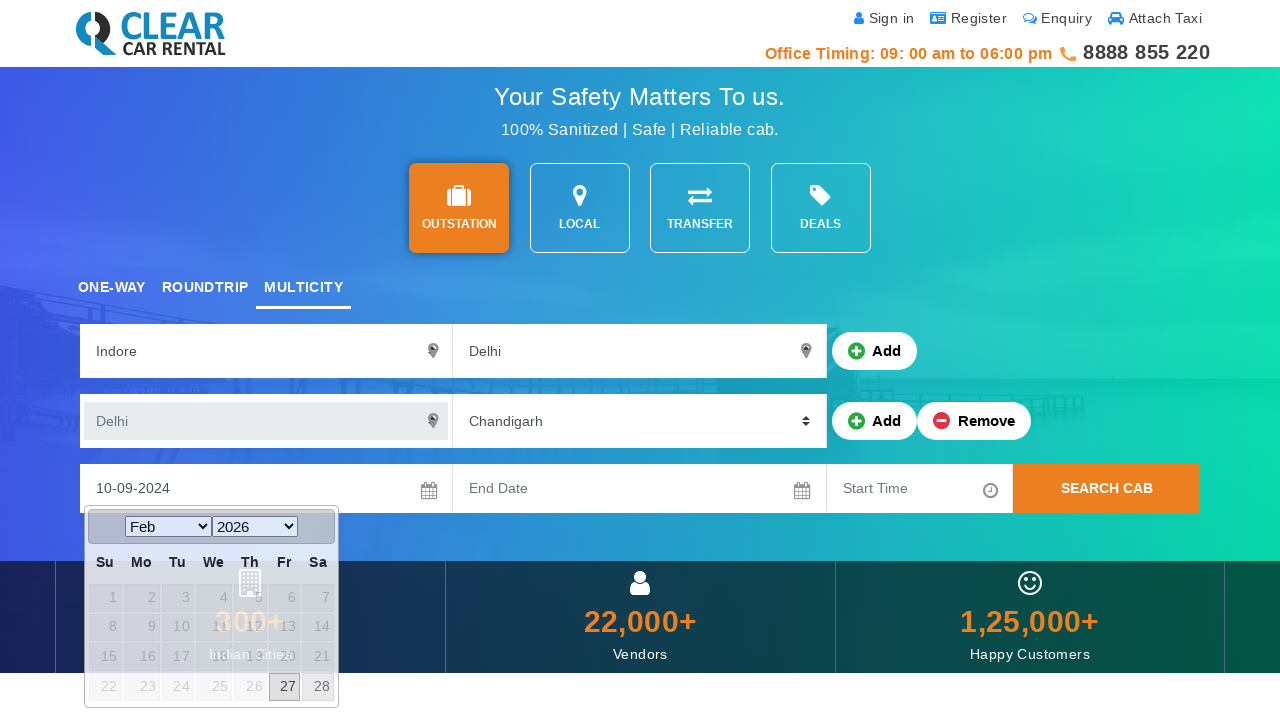

Filled second date with '15-09-2024' on #datepicker2
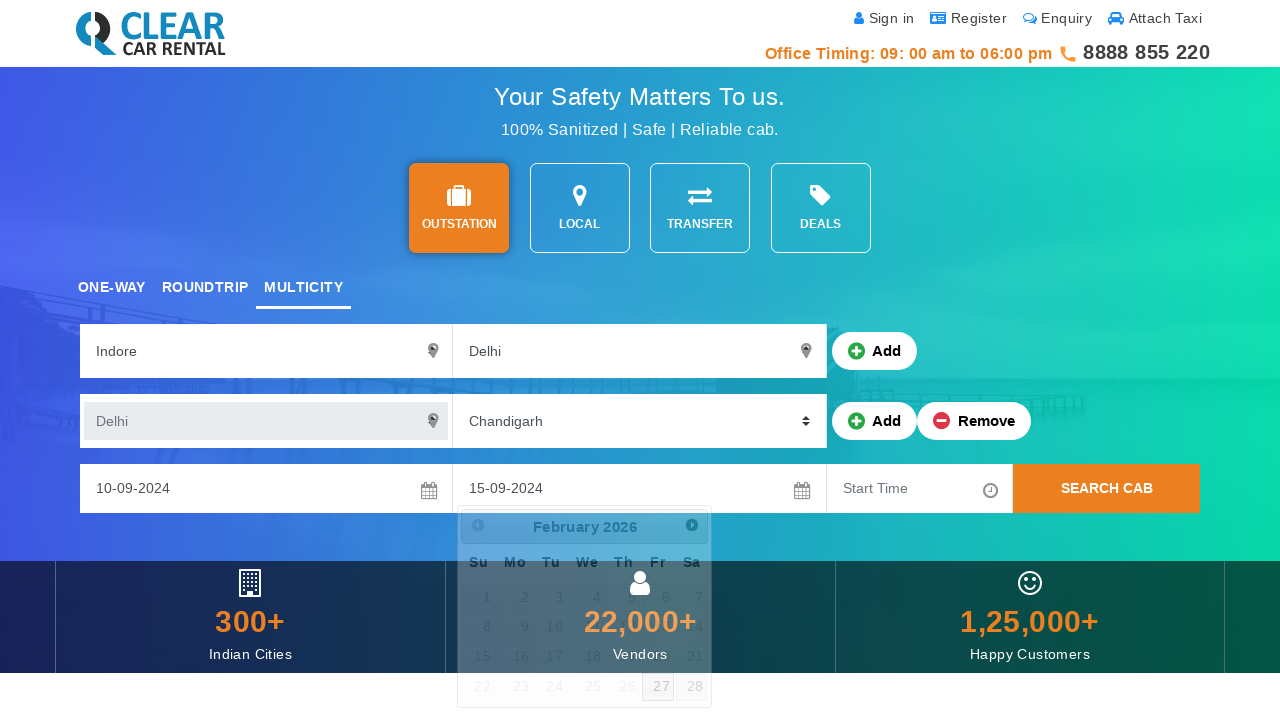

Filled departure time with '10 : 00 AM' on #timePickExample
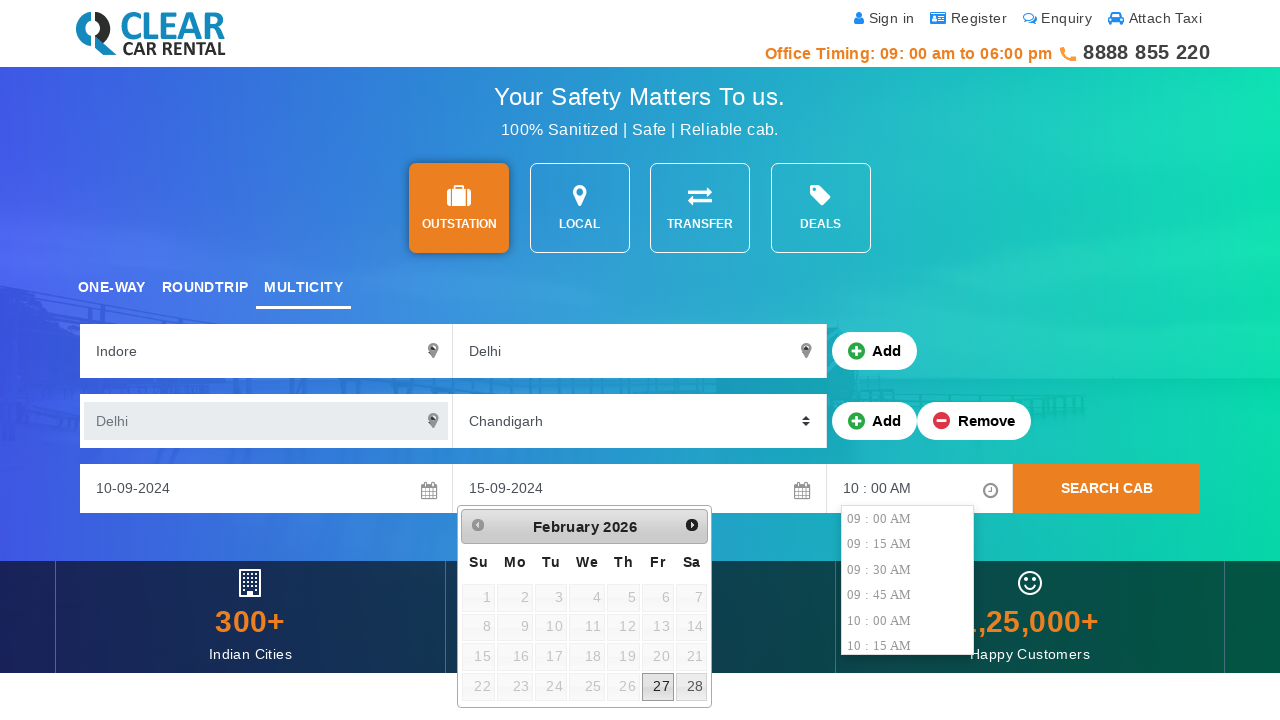

Clicked submit button to search for multi-city car rentals at (1107, 488) on button[class="btn btn-secondary rounded-0 w-100 h-100"]
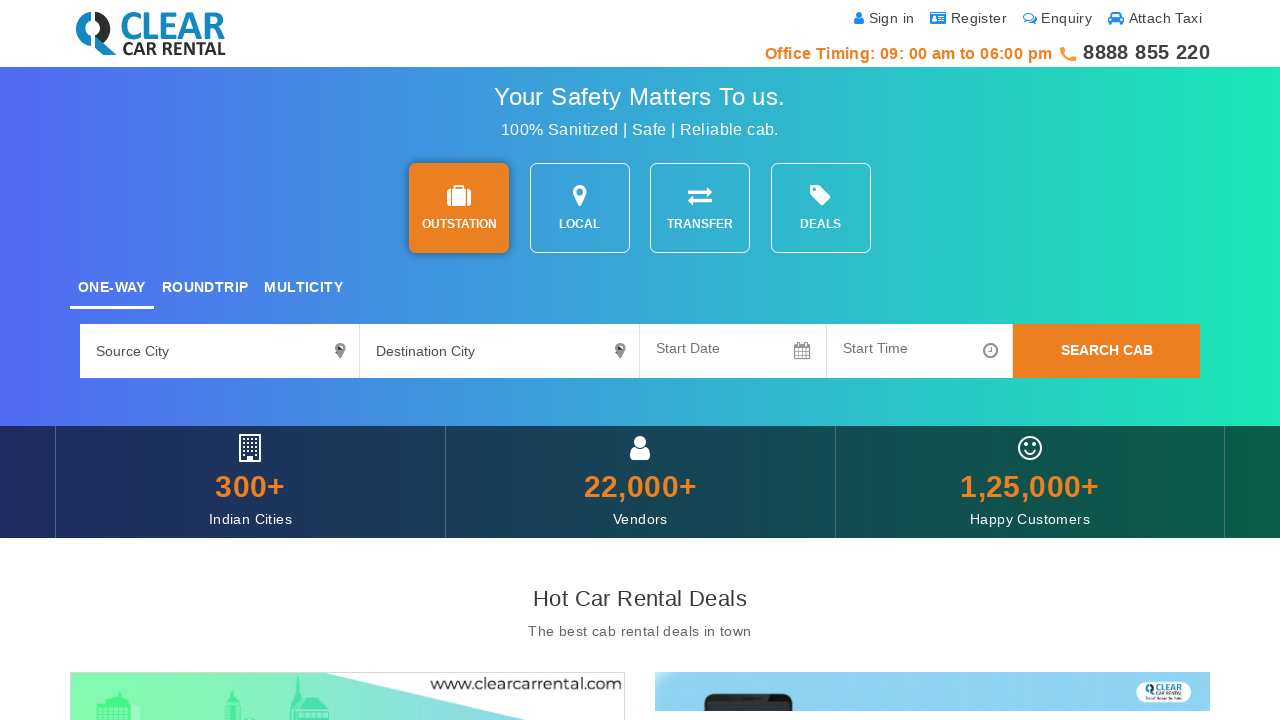

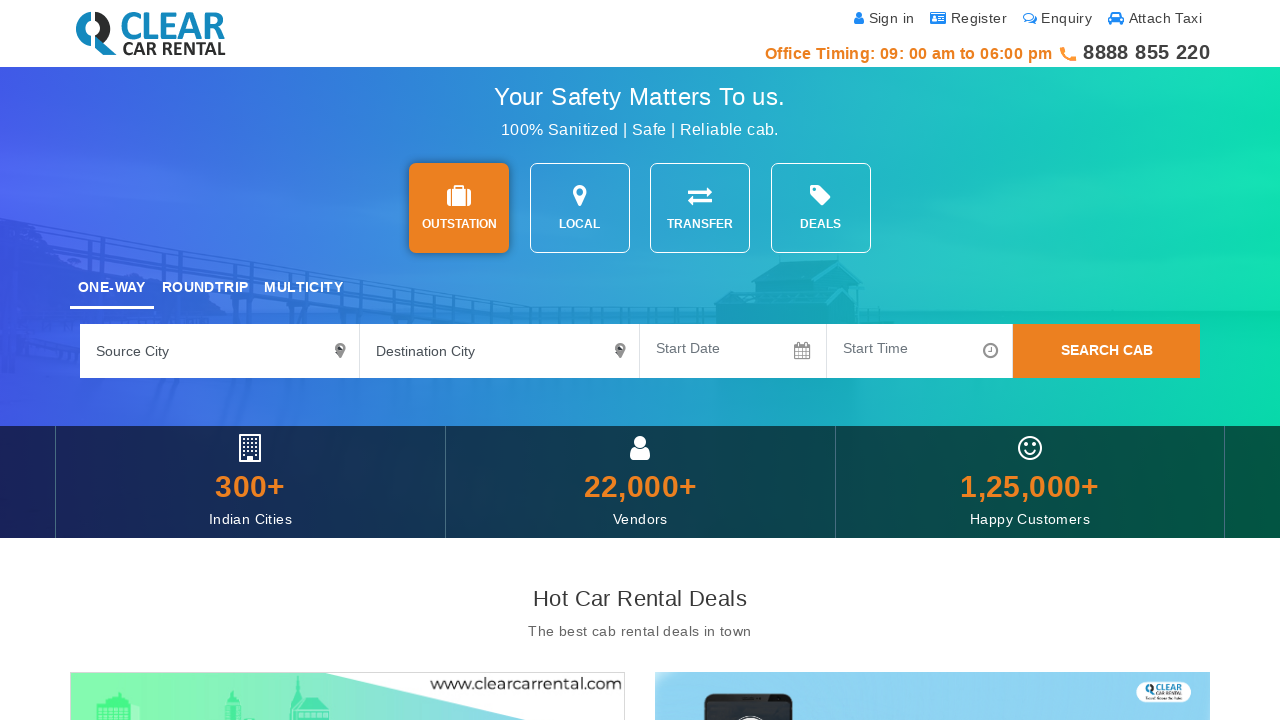